Tests dropdown selection functionality by selecting different country options using various methods

Starting URL: https://testautomationpractice.blogspot.com/

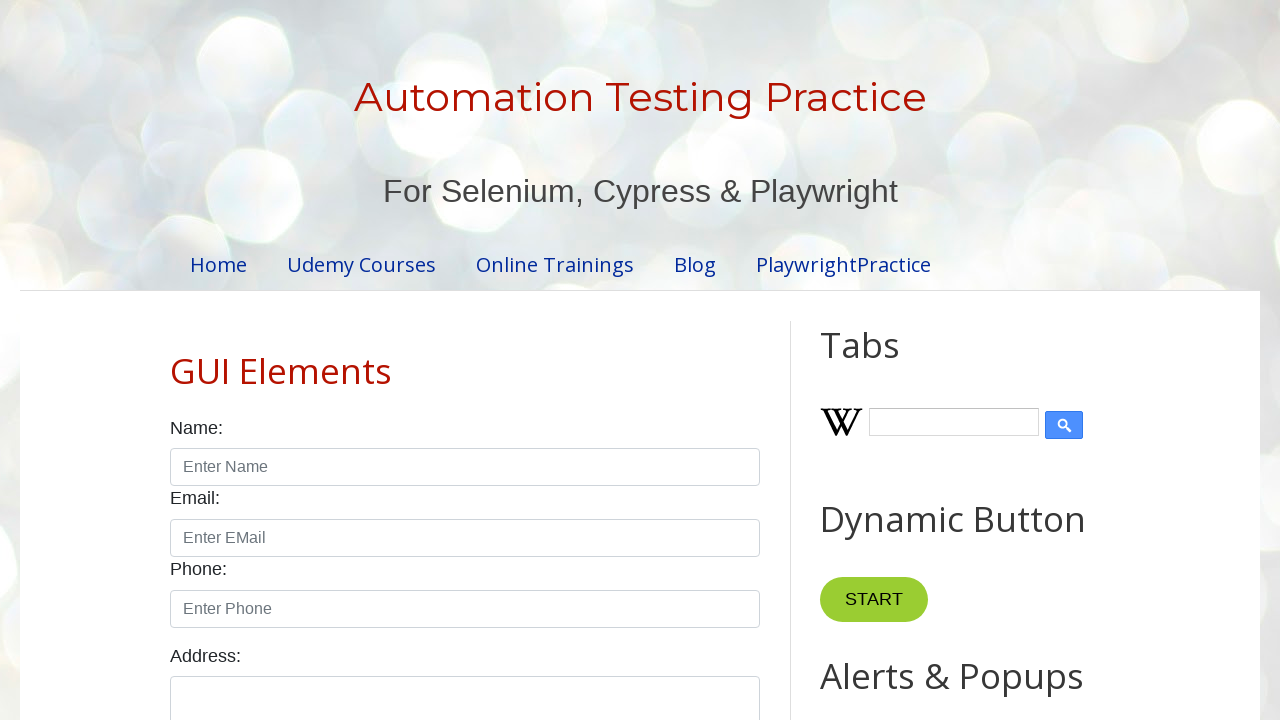

Located country dropdown element
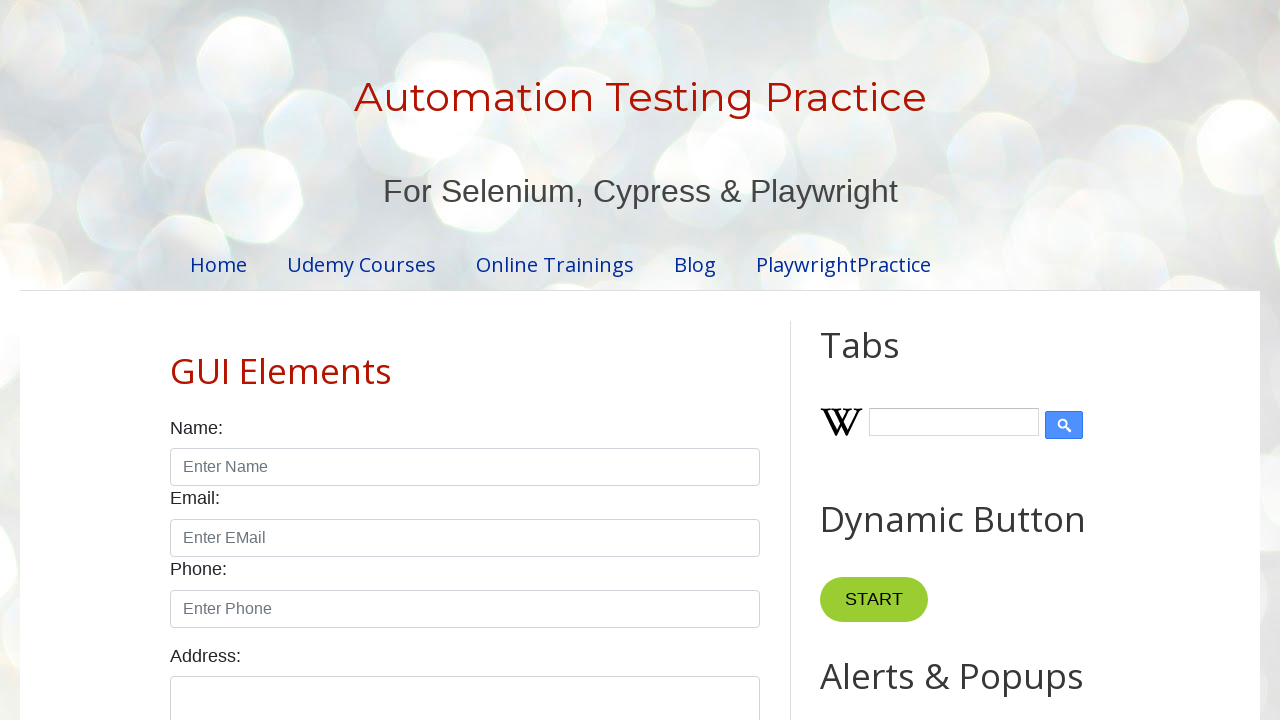

Selected 'France' from dropdown by visible text on select#country
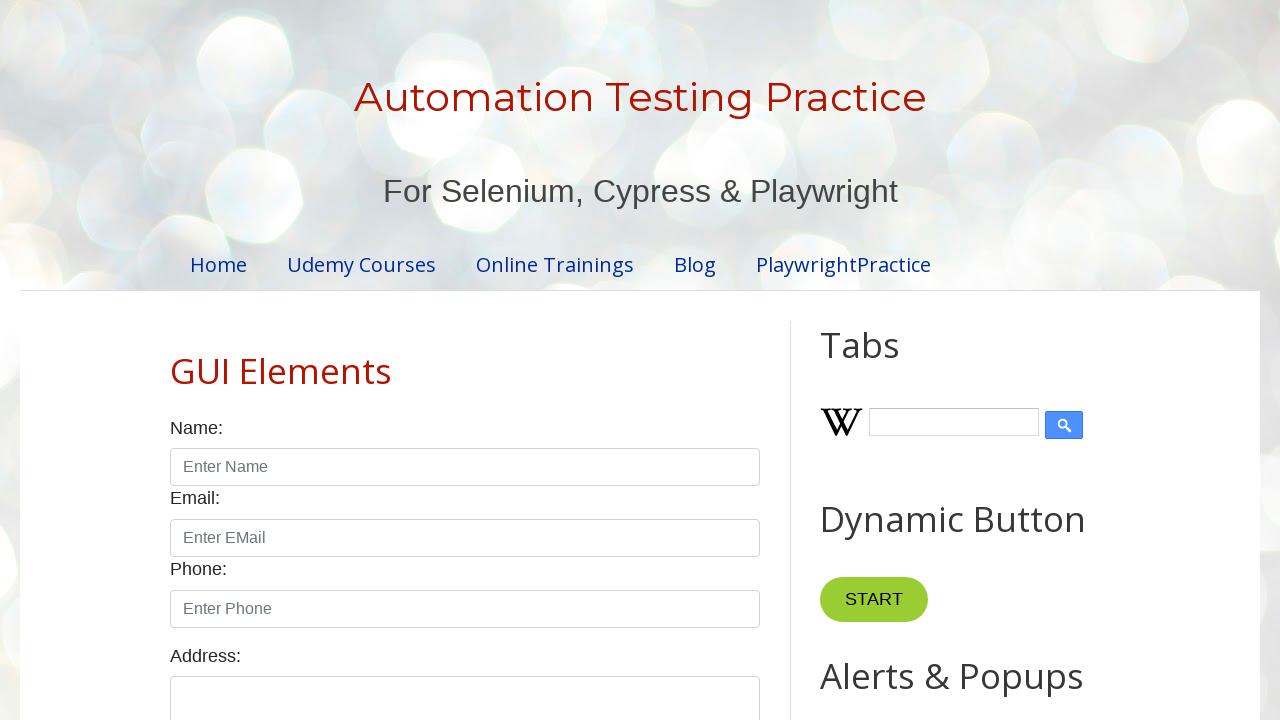

Selected 'japan' from dropdown by value on select#country
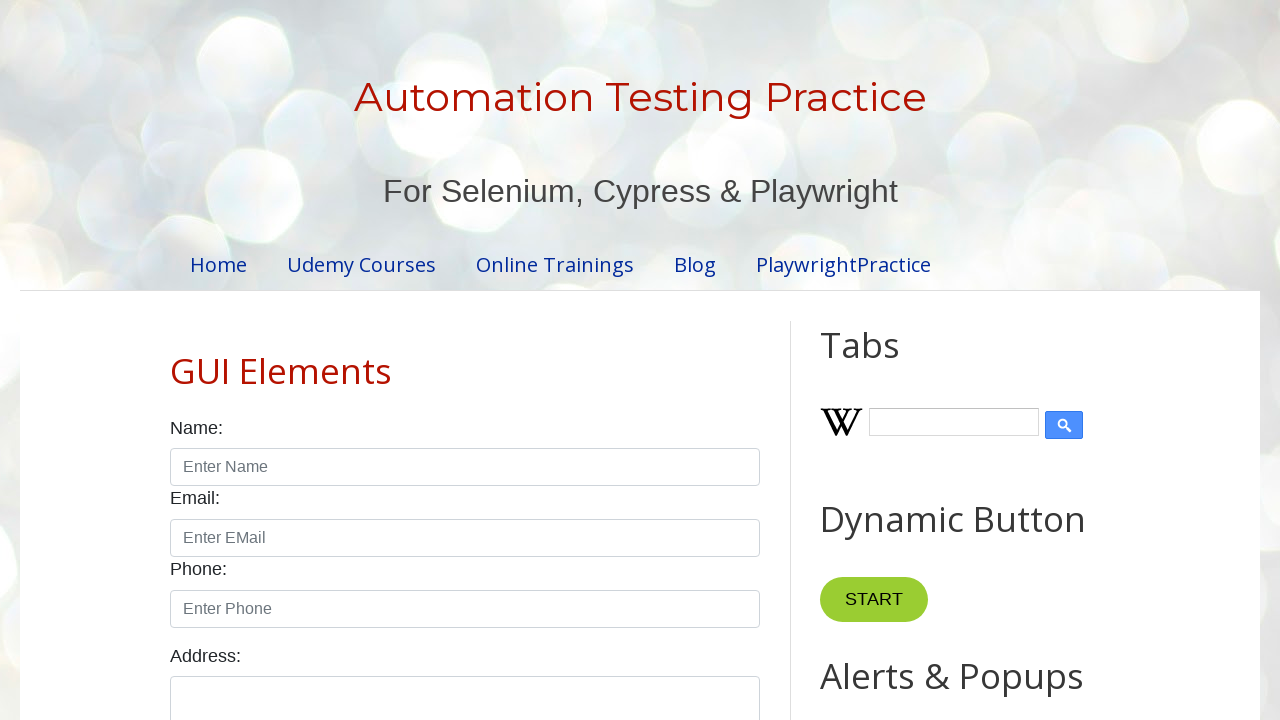

Selected option at index 2 from dropdown on select#country
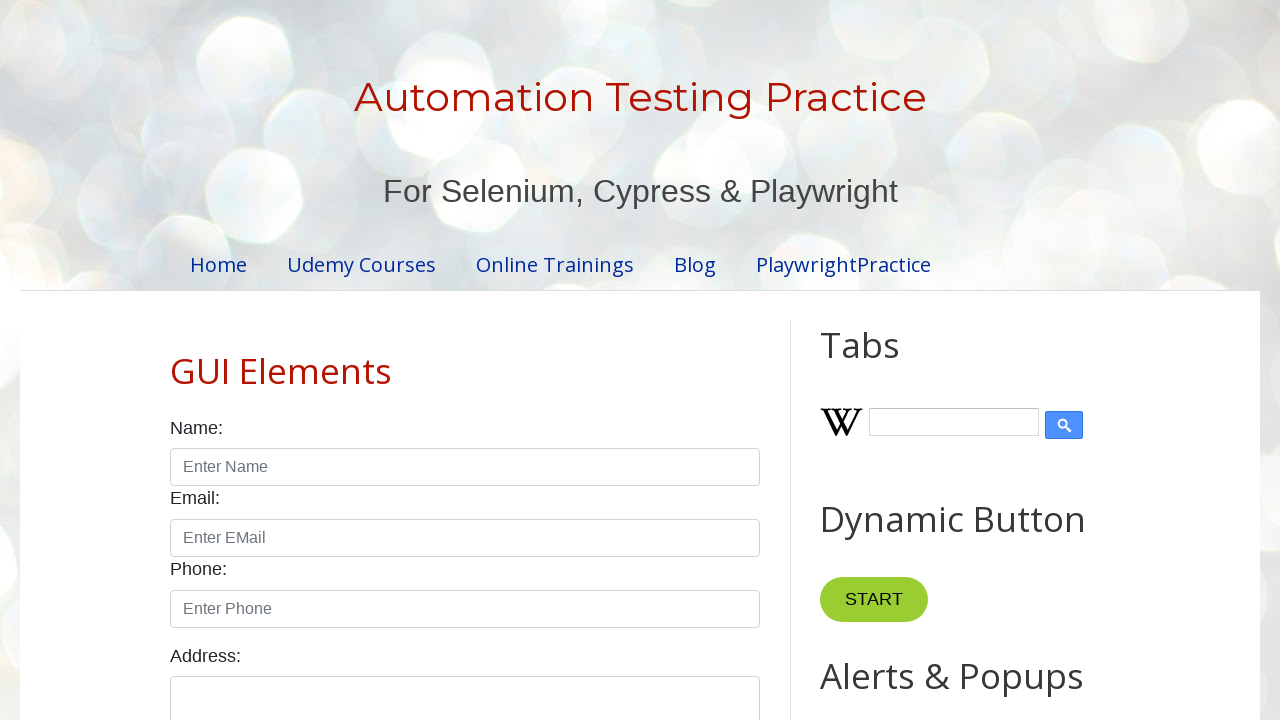

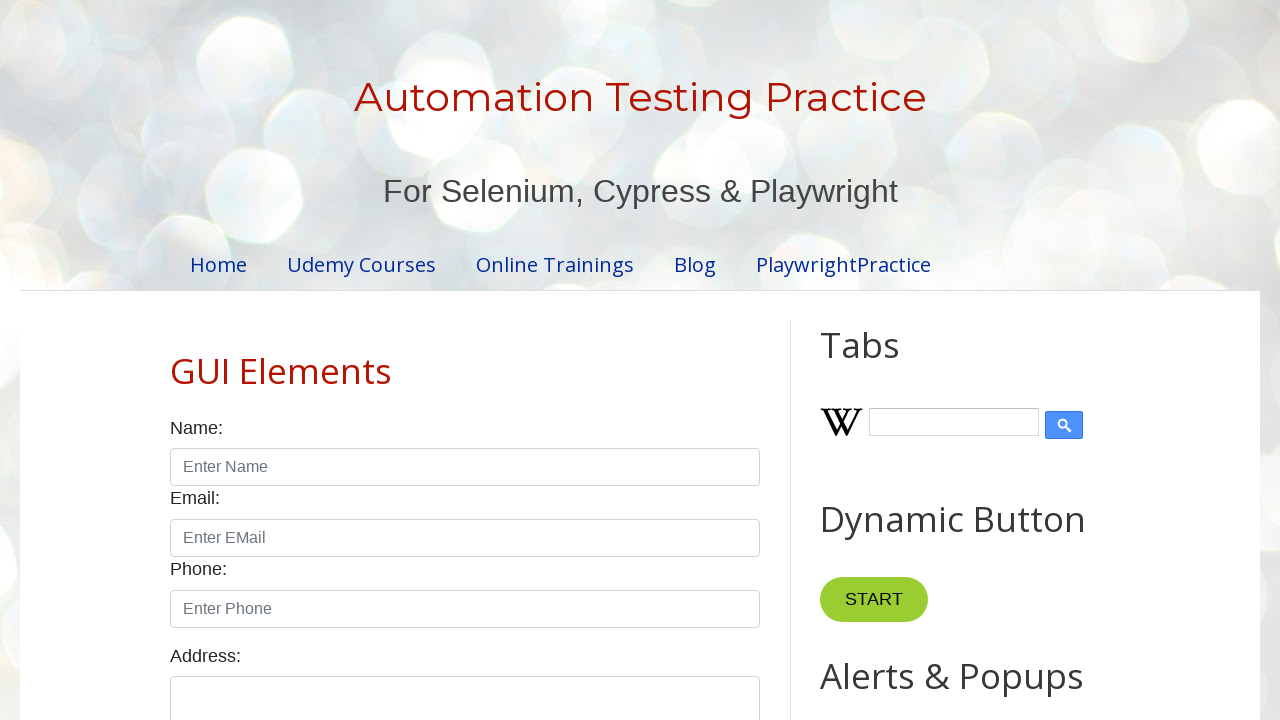